Tests JavaScript confirmation alert by clicking the confirm button, accepting the alert, and verifying the result is displayed

Starting URL: http://practice.cydeo.com/javascript_alerts

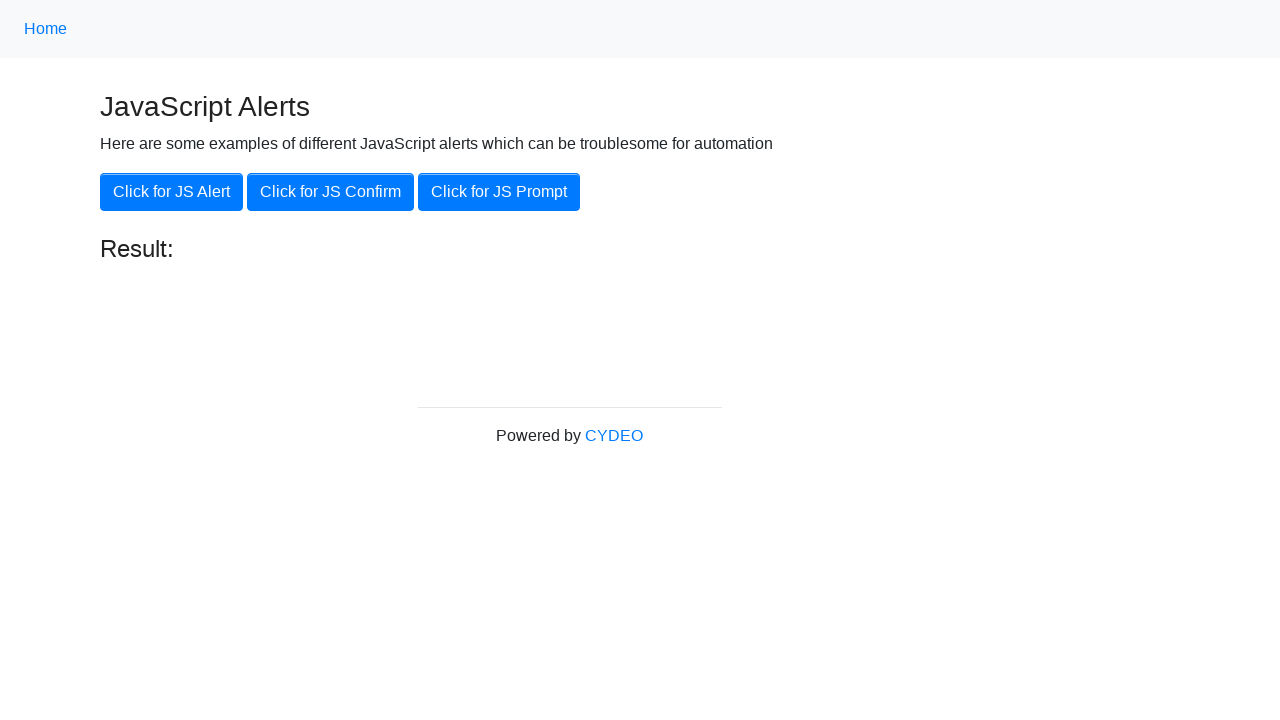

Set up dialog handler to accept confirmation alerts
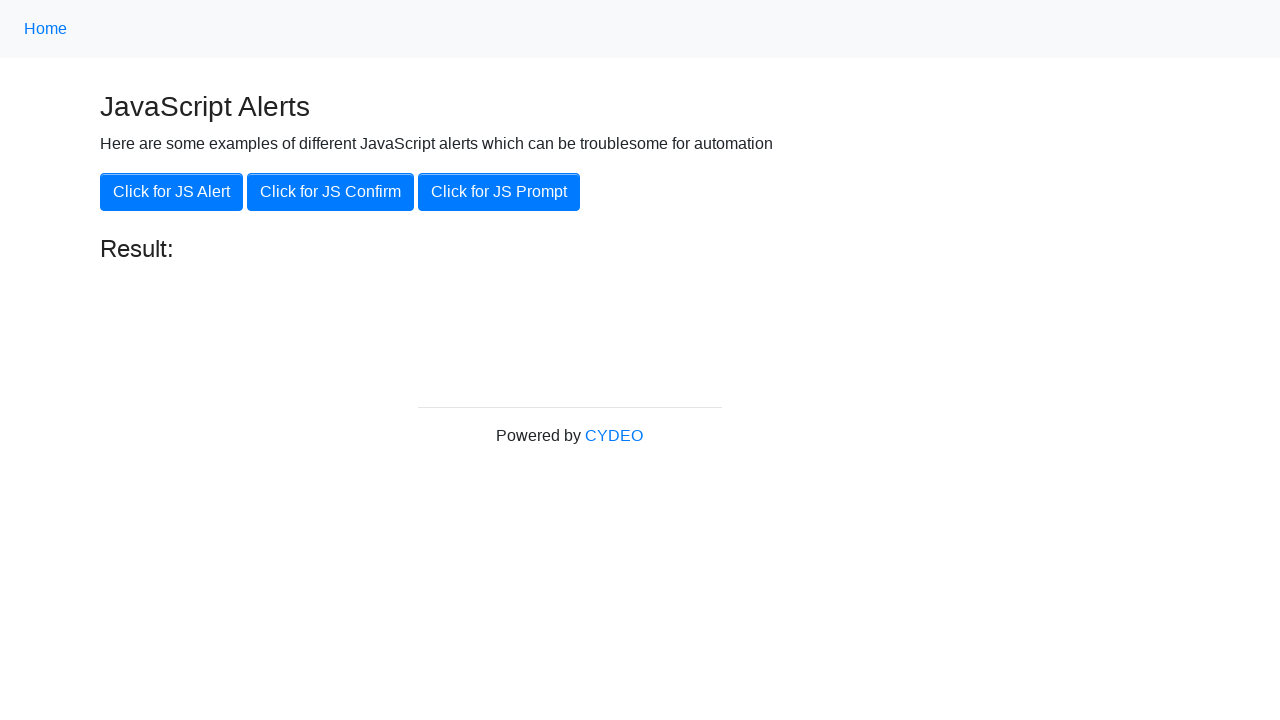

Clicked the 'Click for JS Confirm' button to trigger confirmation alert at (330, 192) on xpath=//button[text()='Click for JS Confirm']
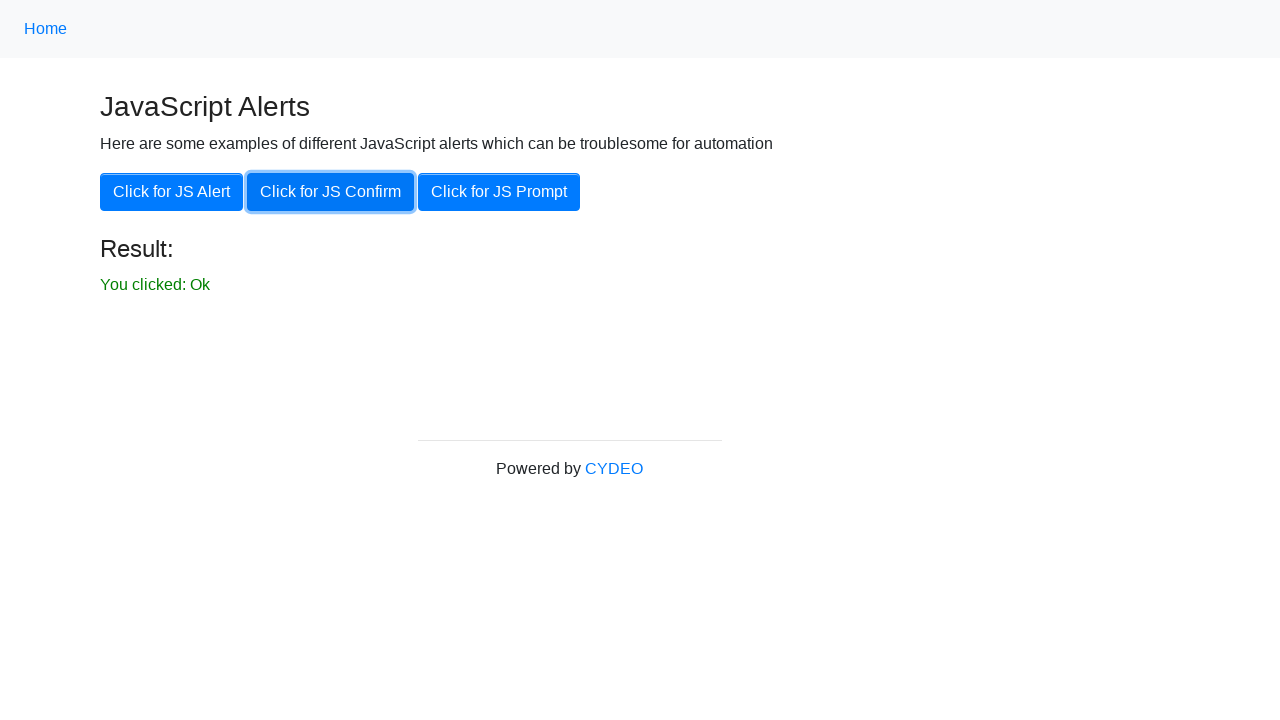

Result text element is now visible after accepting the confirmation alert
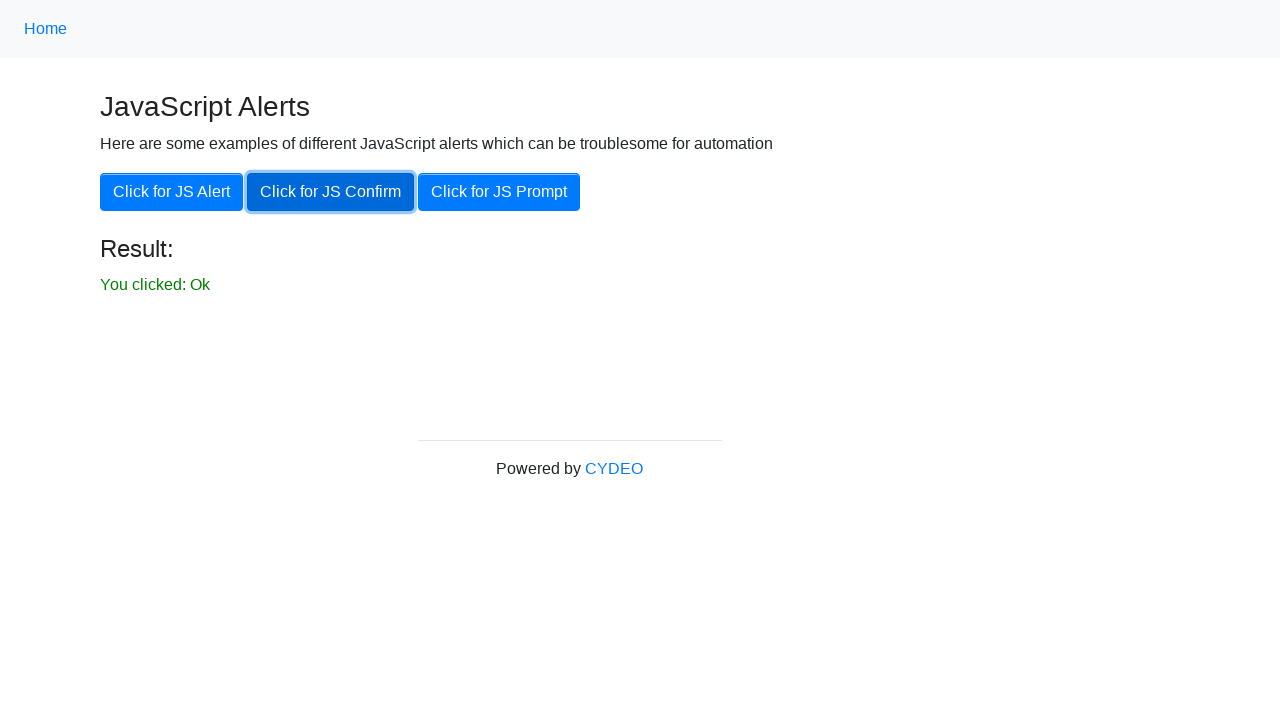

Located the result text element
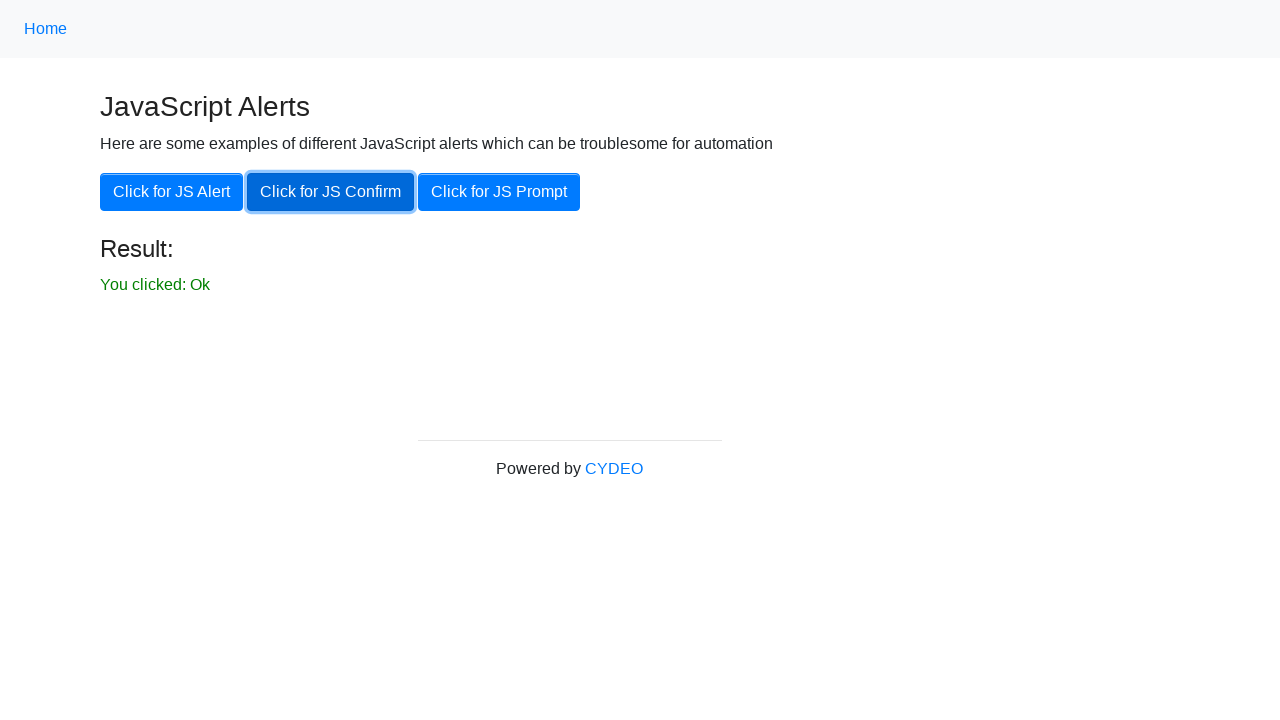

Verified that the result text is visible
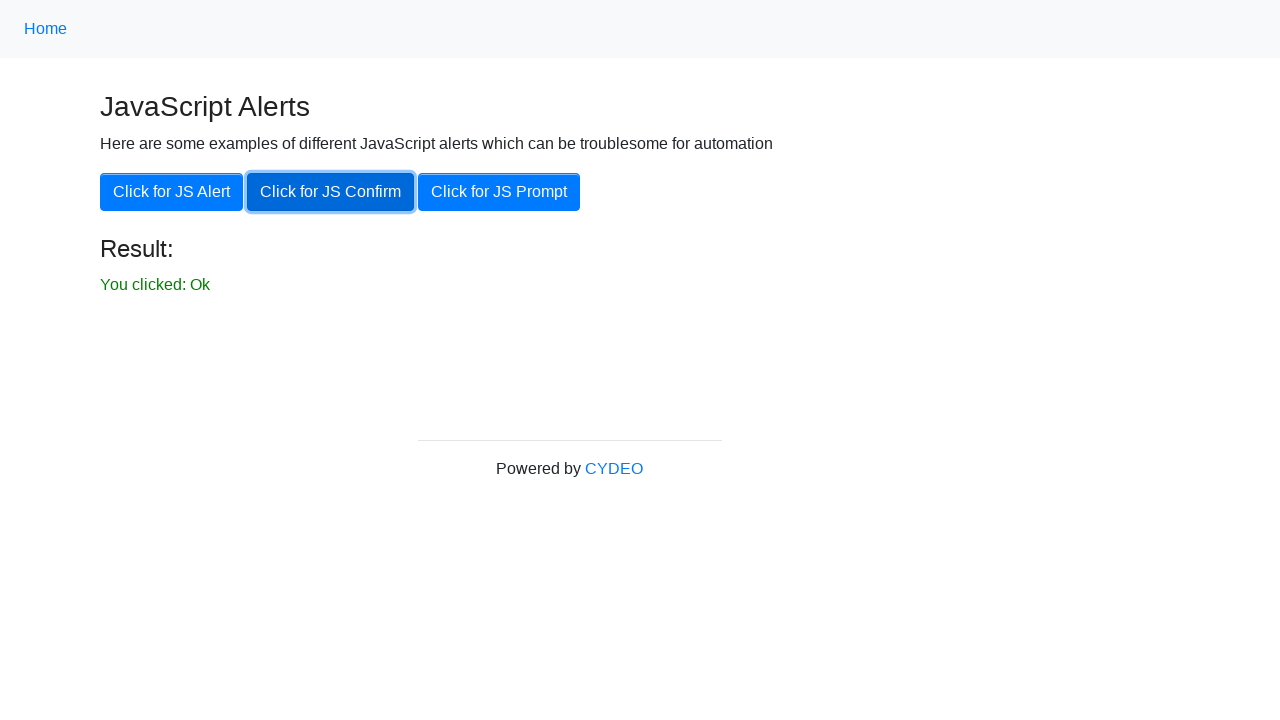

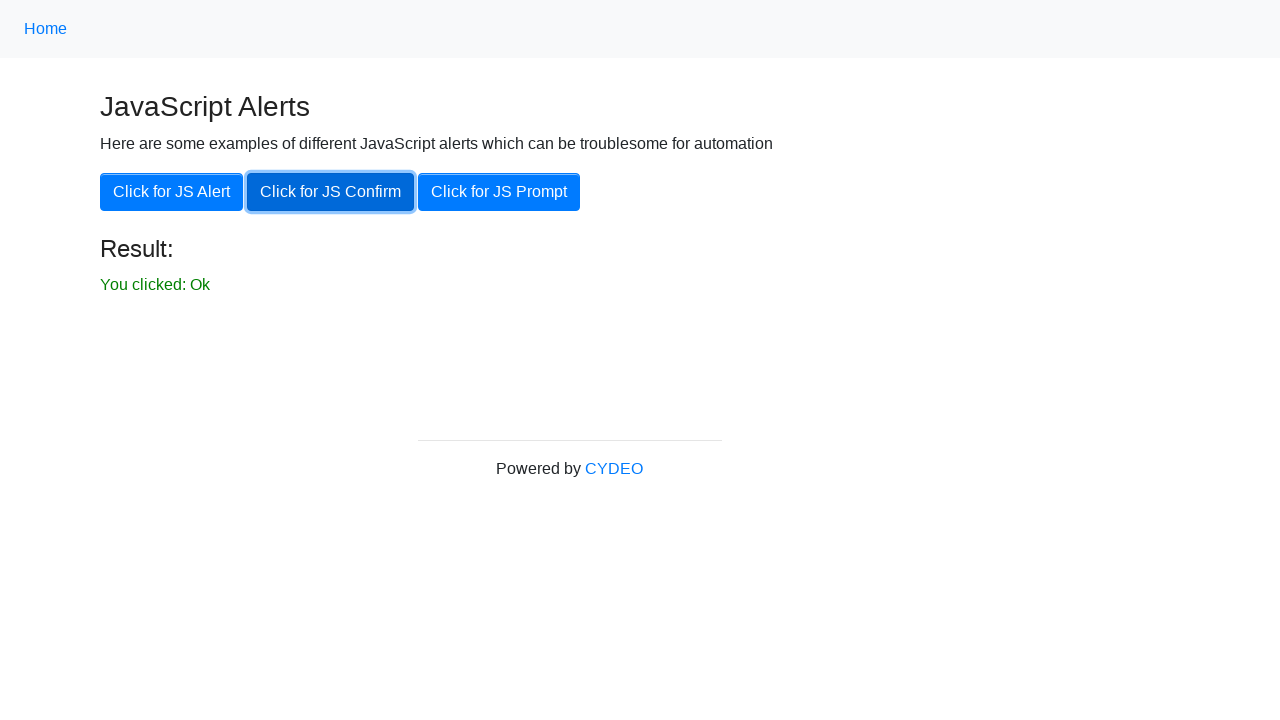